Tests dropdown selection functionality by selecting options from a dropdown menu using different selection methods (by index and by visible text)

Starting URL: https://the-internet.herokuapp.com/dropdown

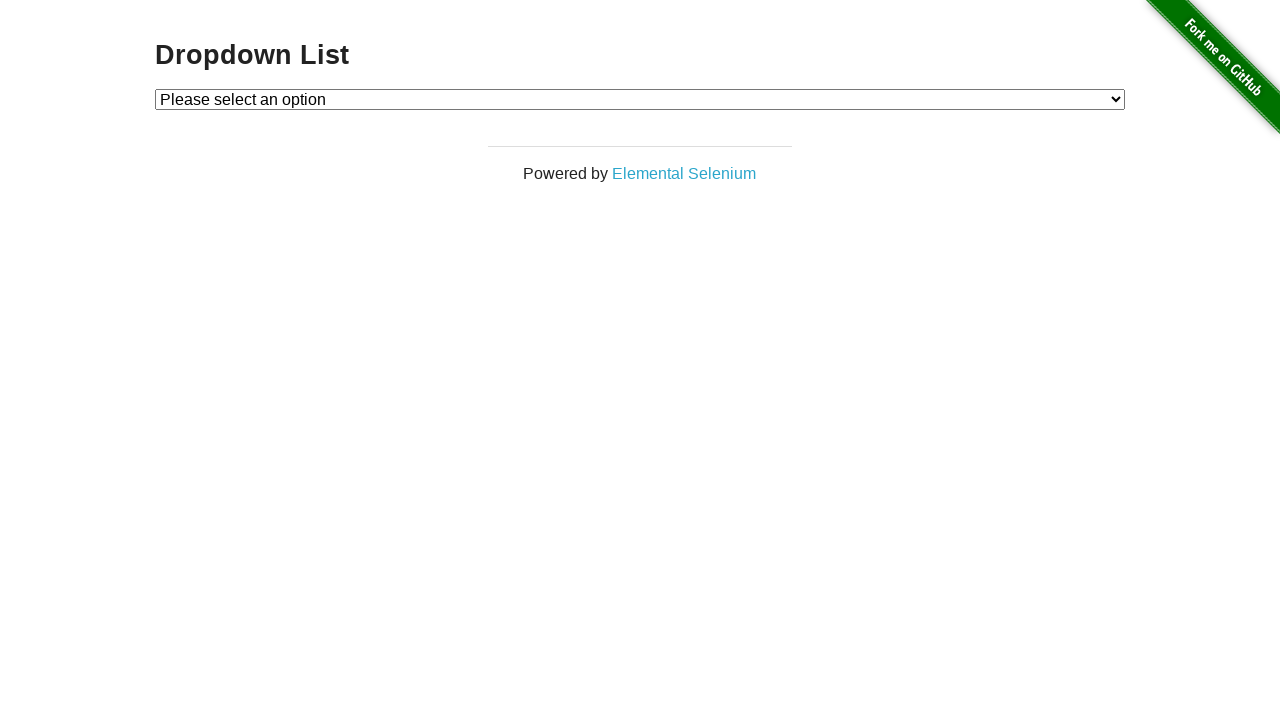

Selected 'Option 2' from dropdown by index 2 on #dropdown
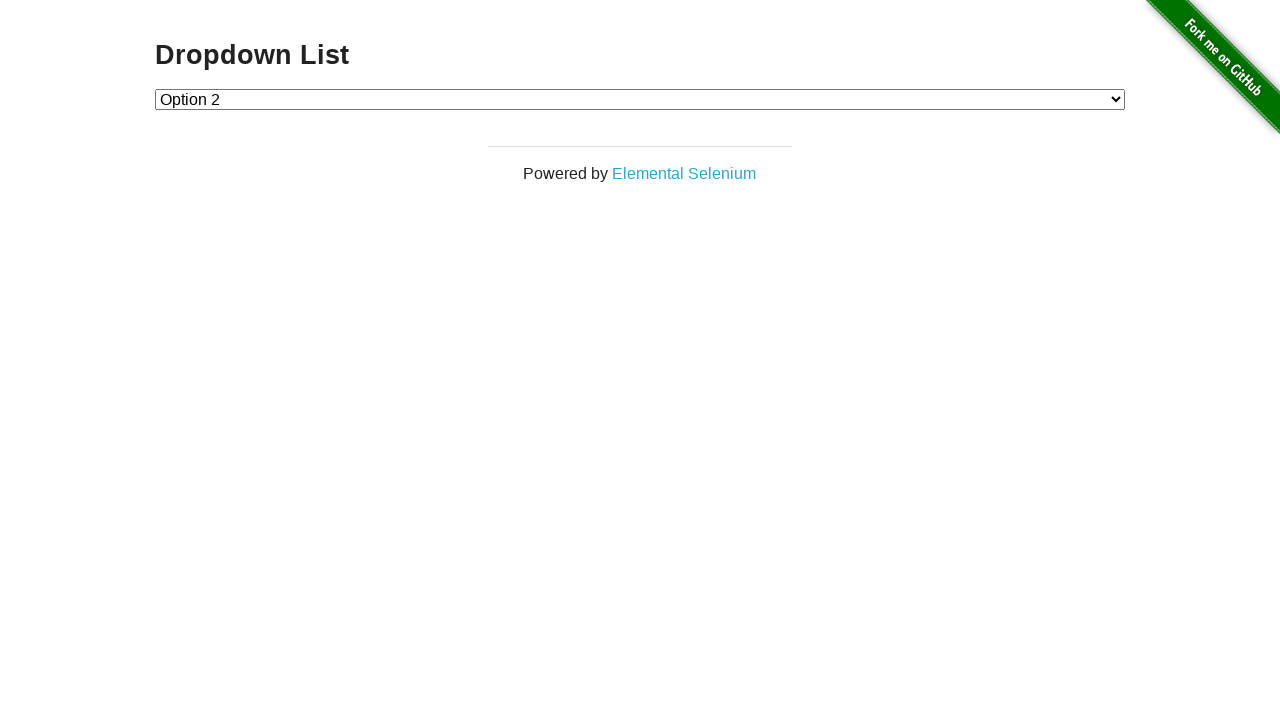

Selected 'Option 1' from dropdown by visible text on #dropdown
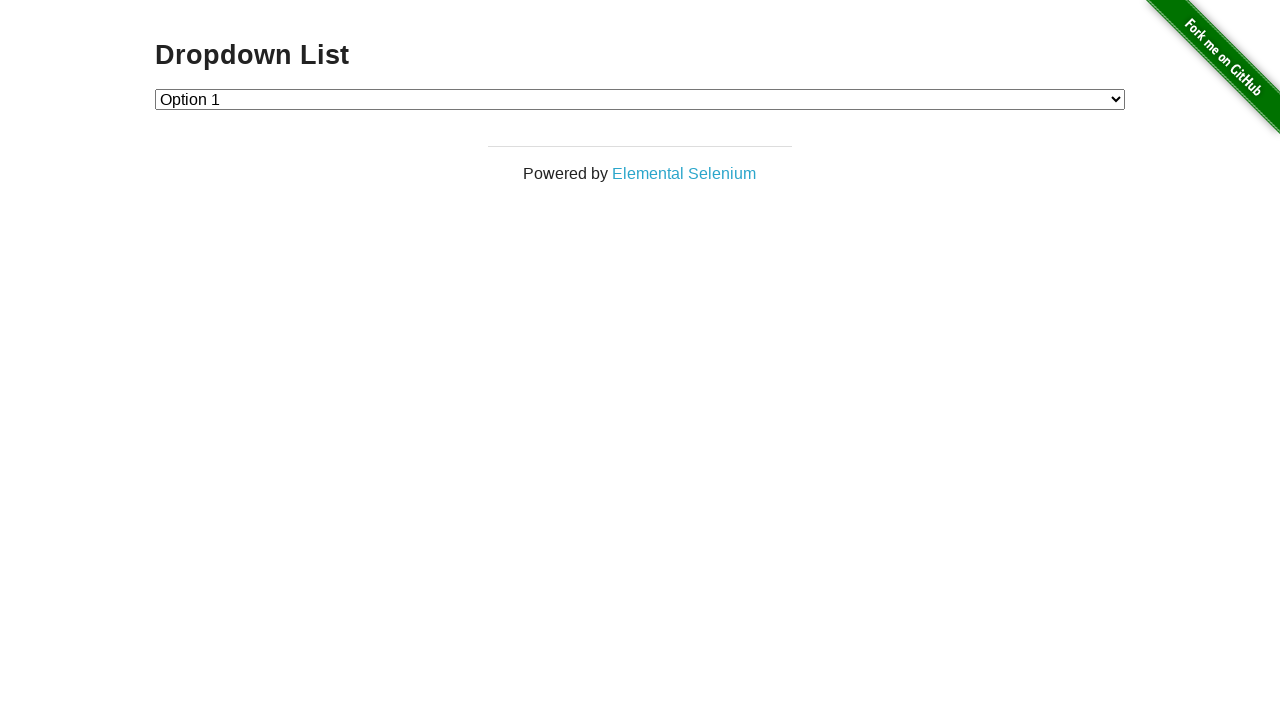

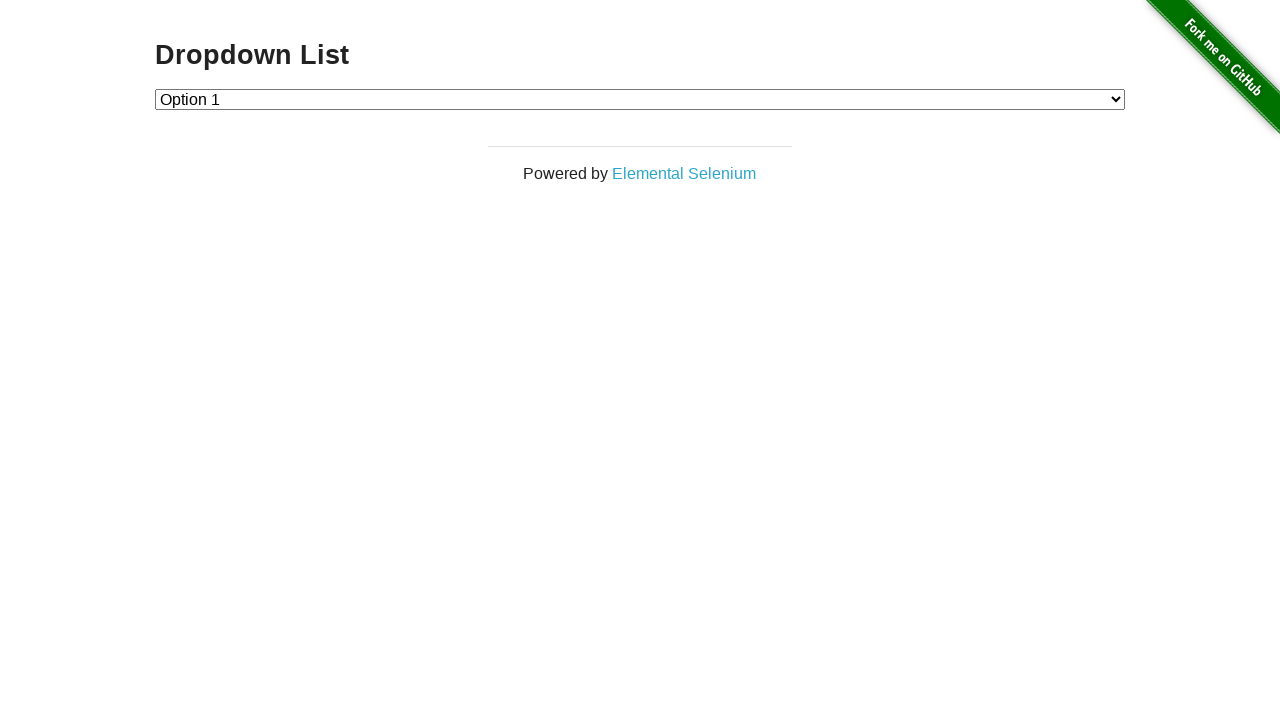